Tests A/B test opt-out by visiting the split testing page, adding an optimizelyOptOut cookie, refreshing the page, and verifying the heading shows "No A/B Test"

Starting URL: http://the-internet.herokuapp.com/abtest

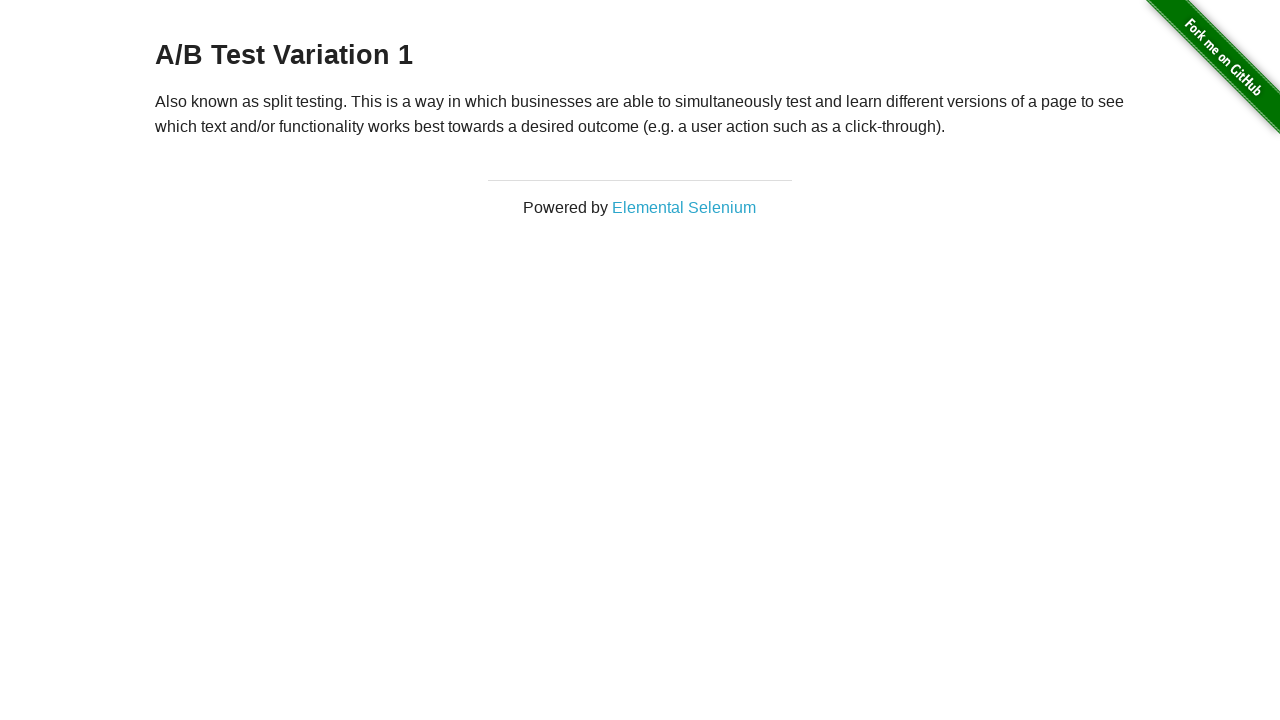

Navigated to A/B test page
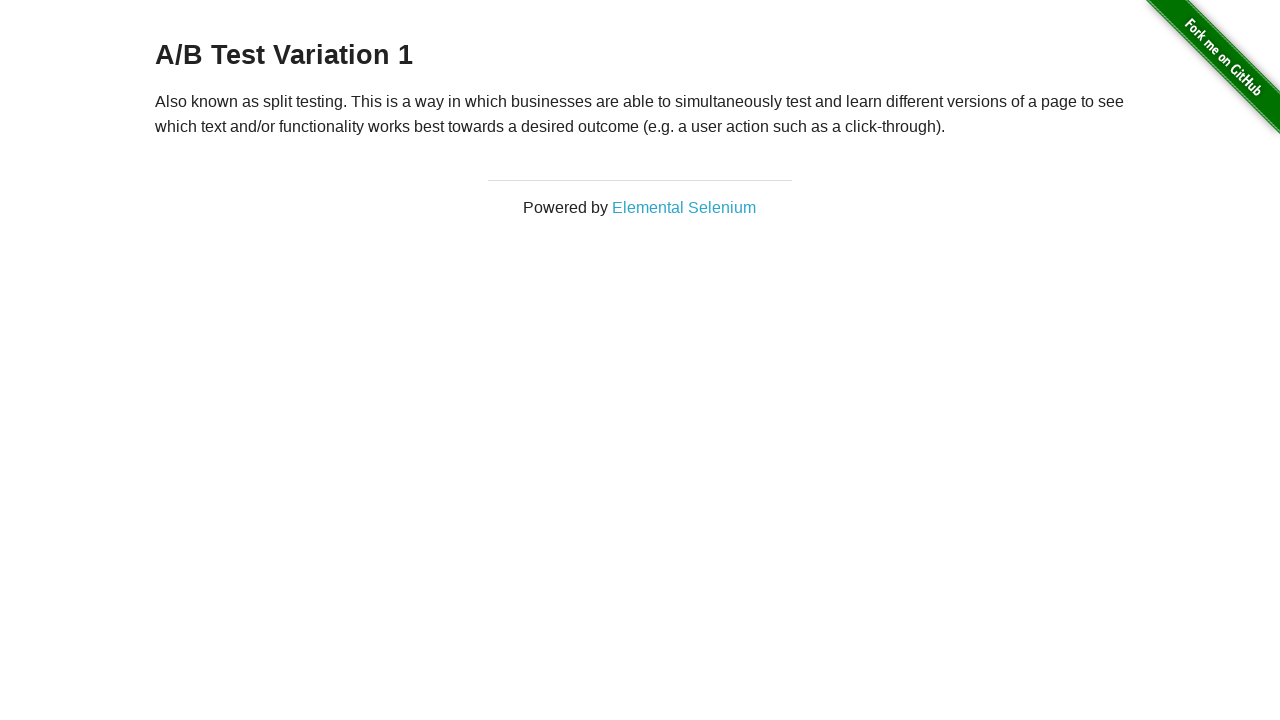

Retrieved initial heading text: 'A/B Test Variation 1'
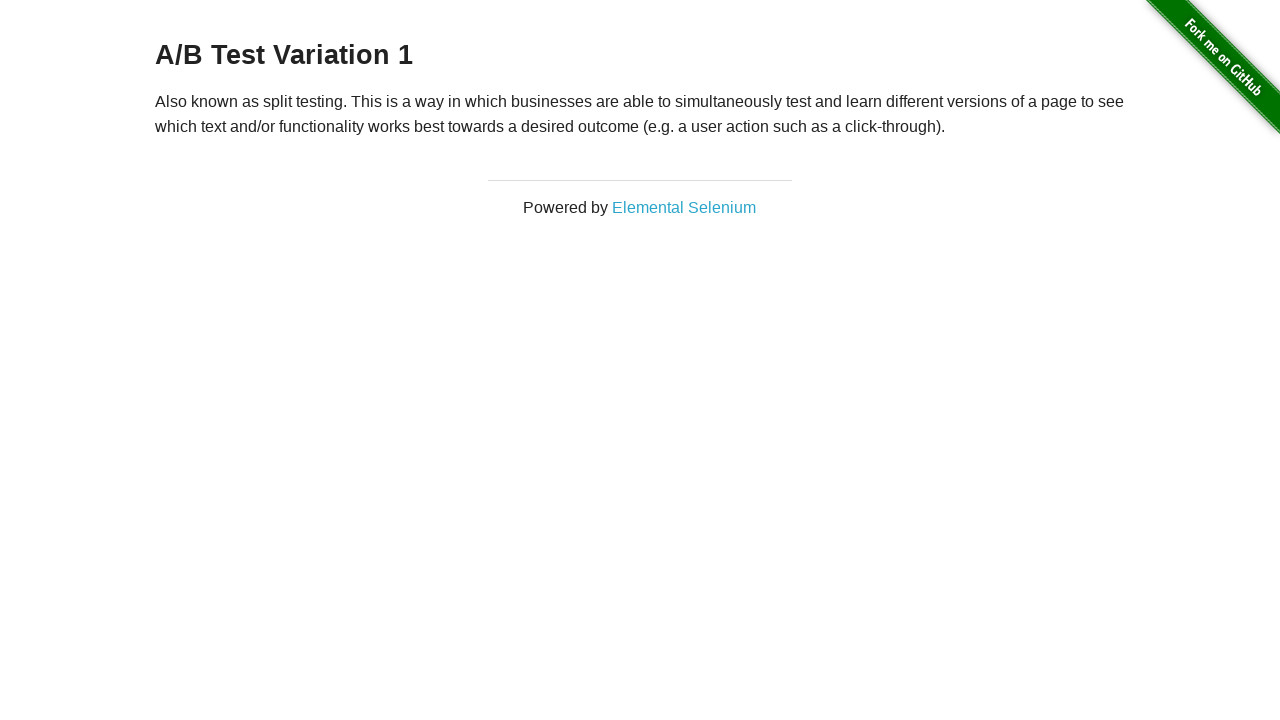

Added optimizelyOptOut cookie to context
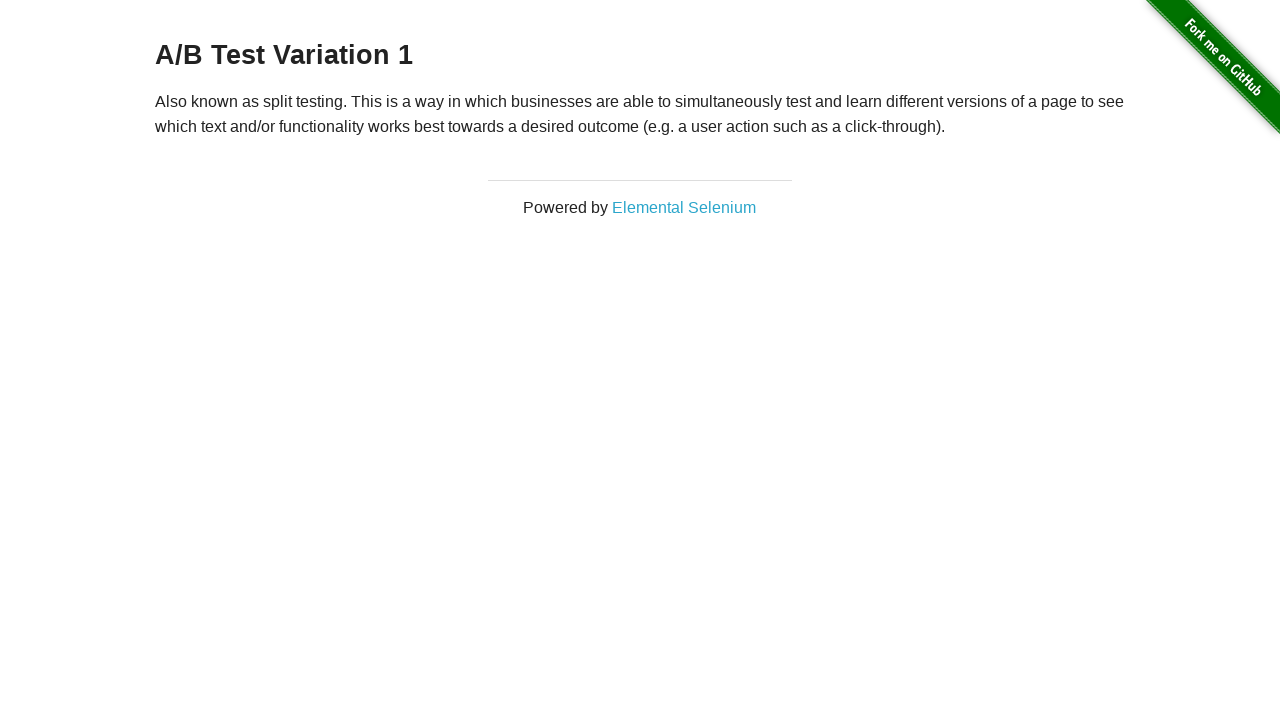

Reloaded page after adding opt-out cookie
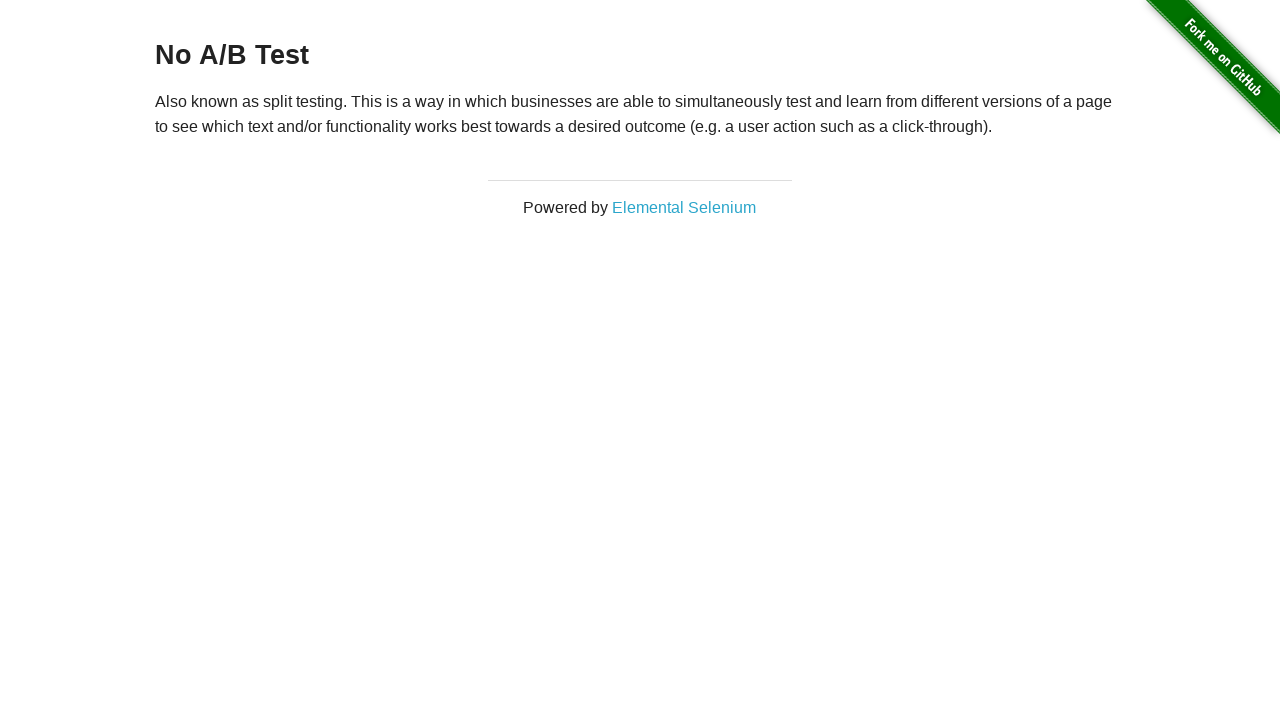

Retrieved heading text after opt-out: 'No A/B Test'
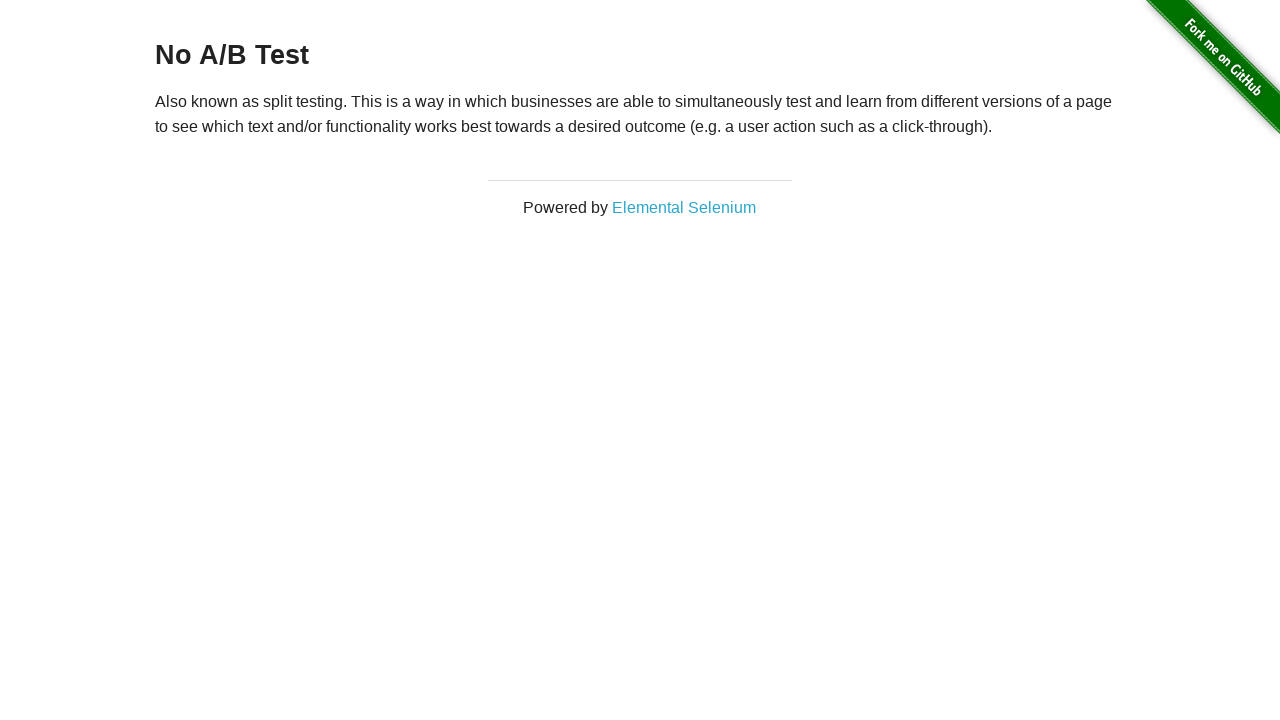

Verified heading text is 'No A/B Test' - A/B test opt-out successful
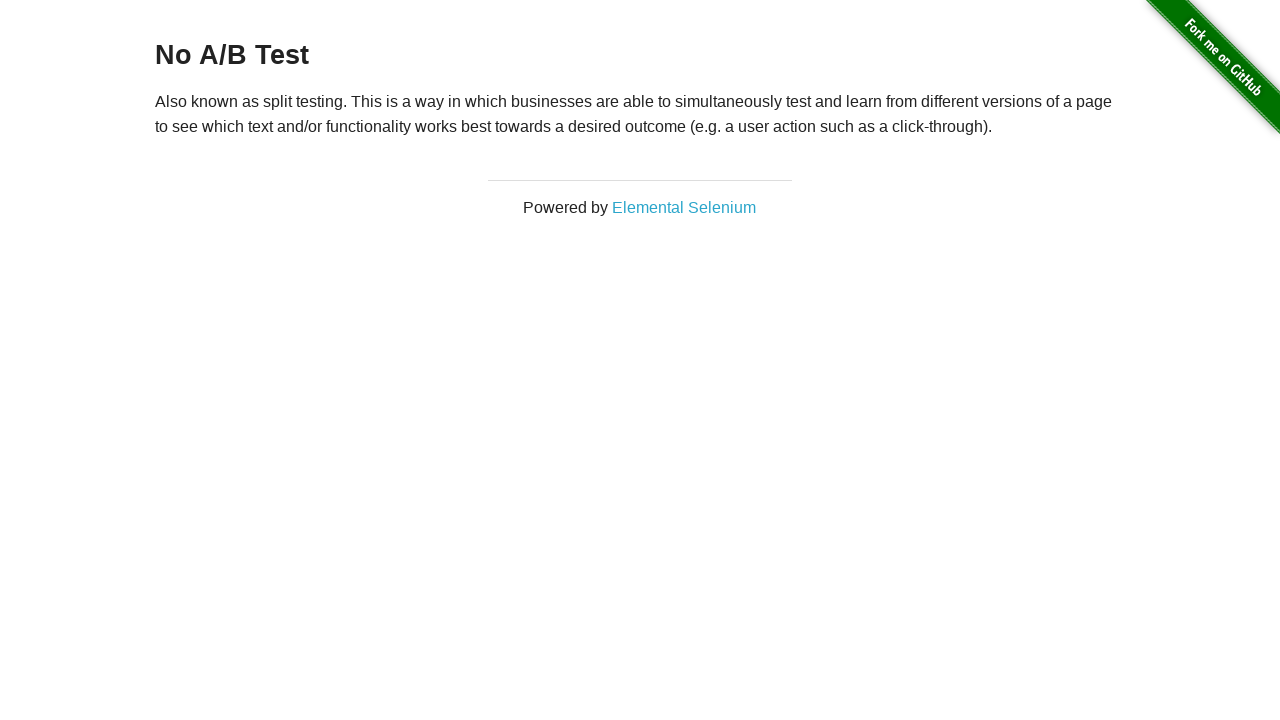

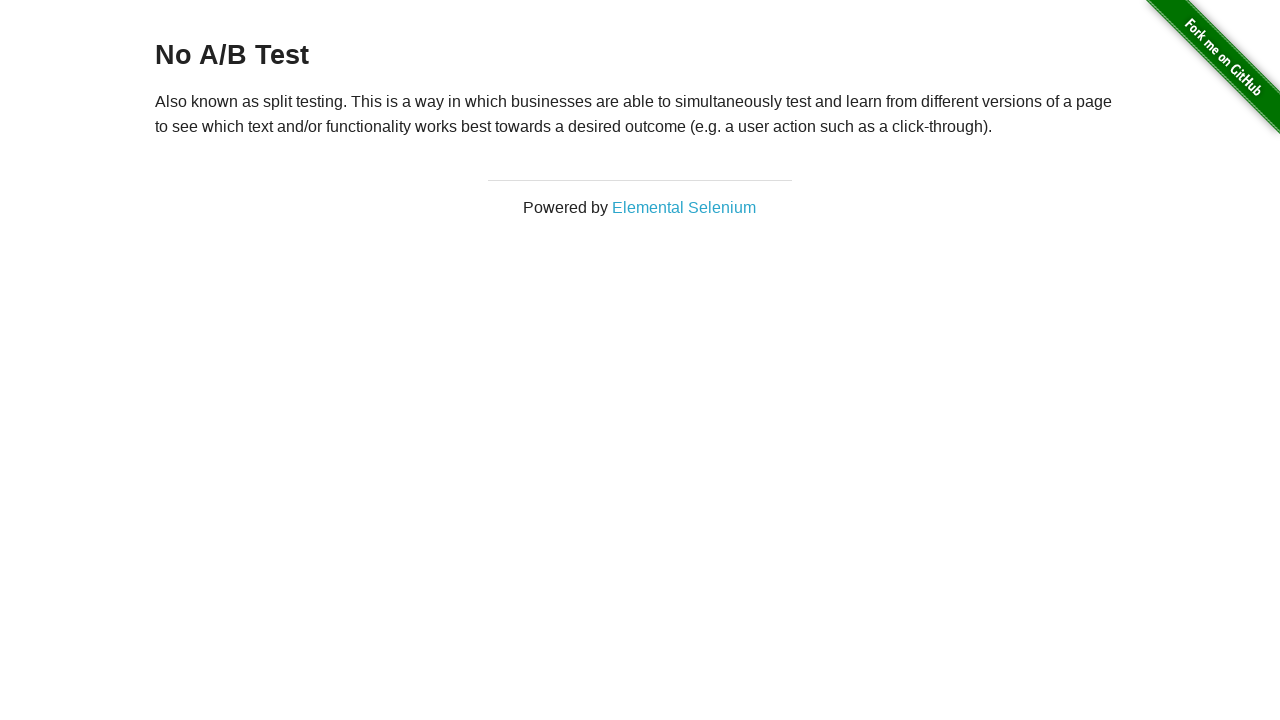